Navigates to the Automation Testing Practice page and verifies the page title matches the expected value

Starting URL: https://testautomationpractice.blogspot.com/

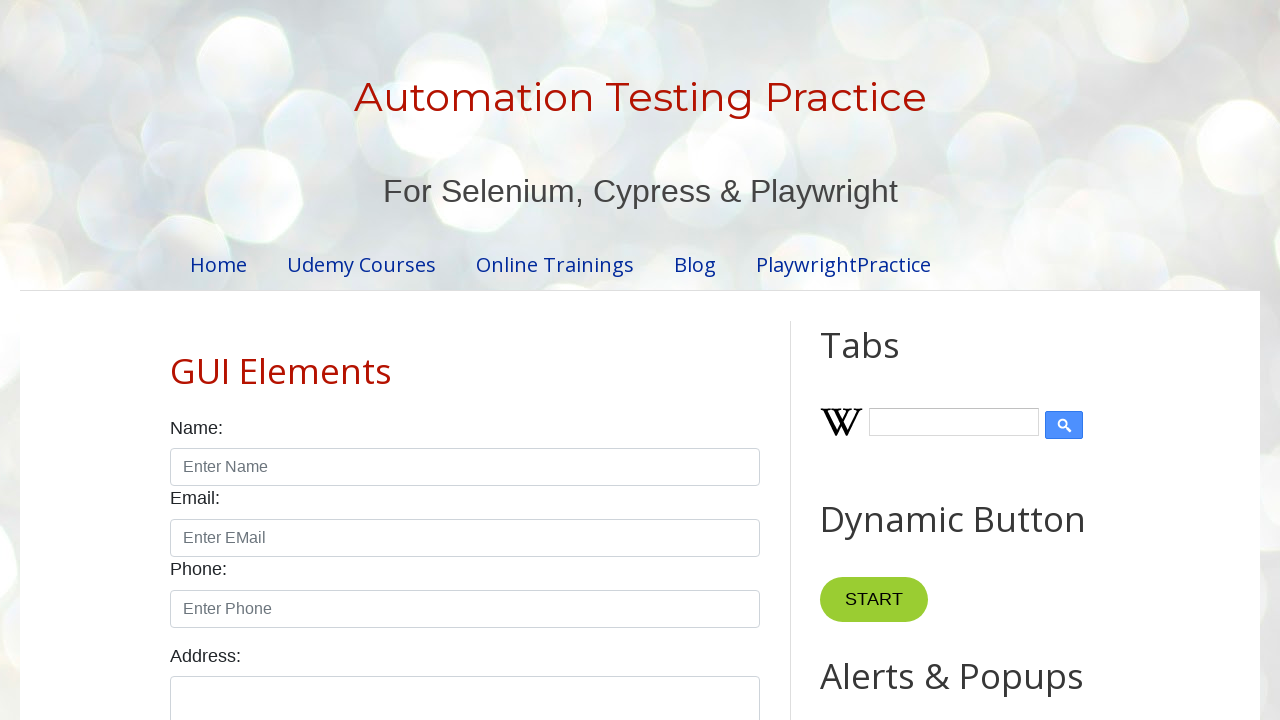

Navigated to Automation Testing Practice page
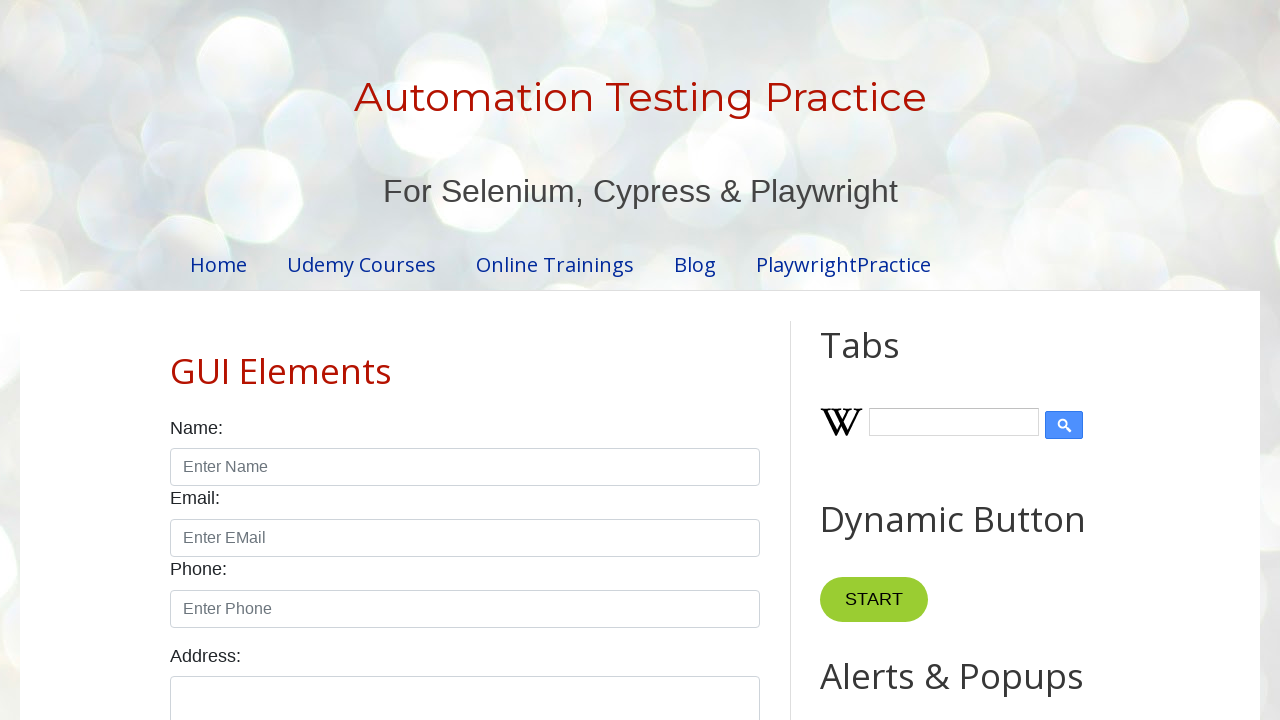

Verified page title matches expected value 'Automation Testing Practice'
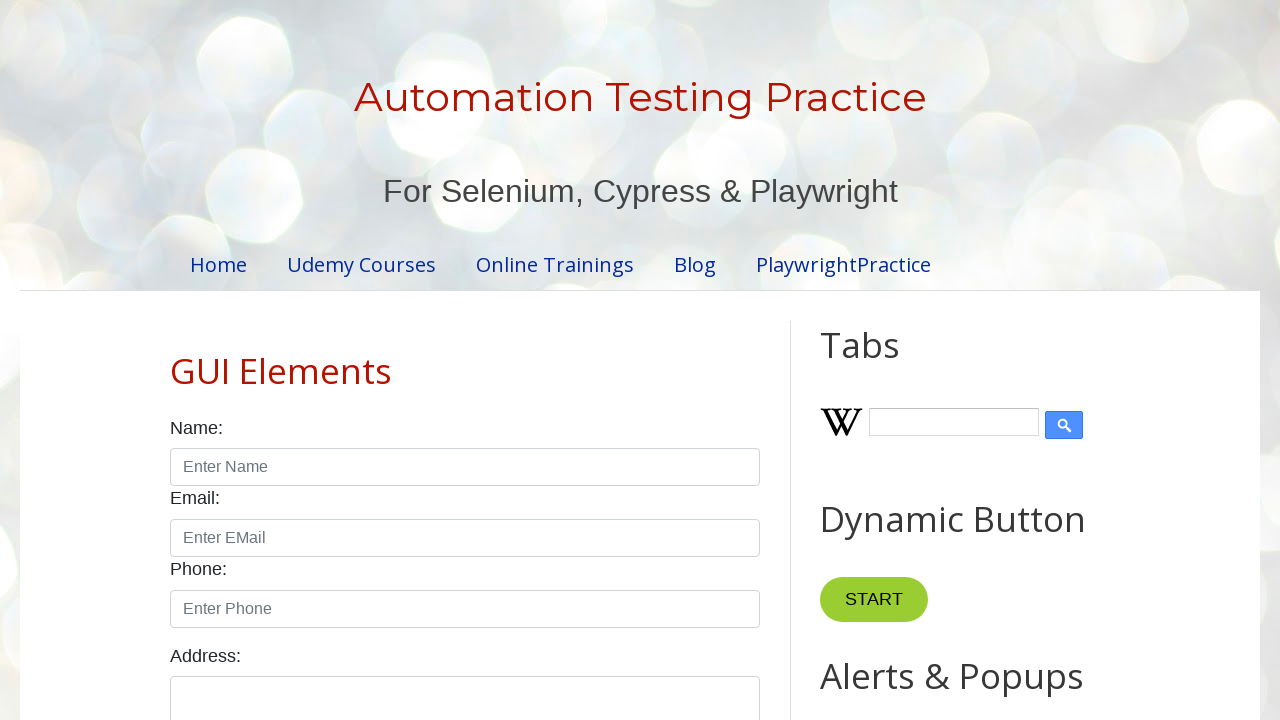

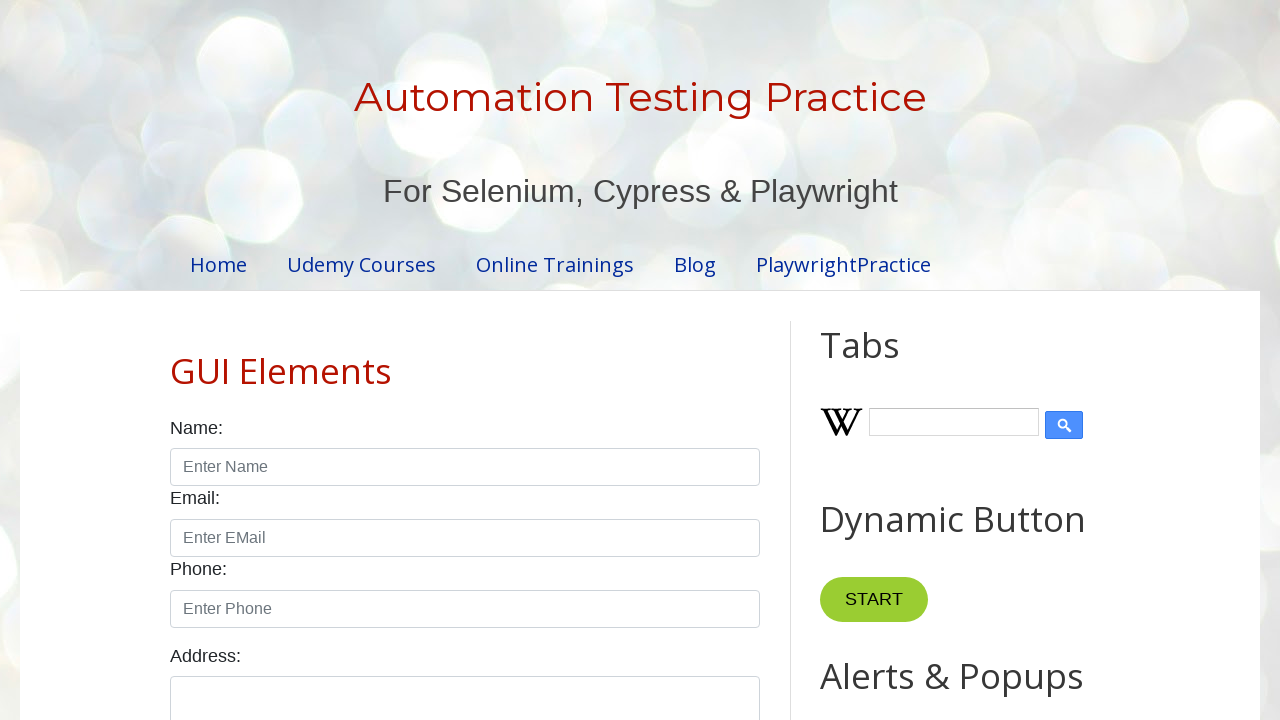